Opens the "new" link in a new tab using keyboard shortcut

Starting URL: https://news.ycombinator.com/

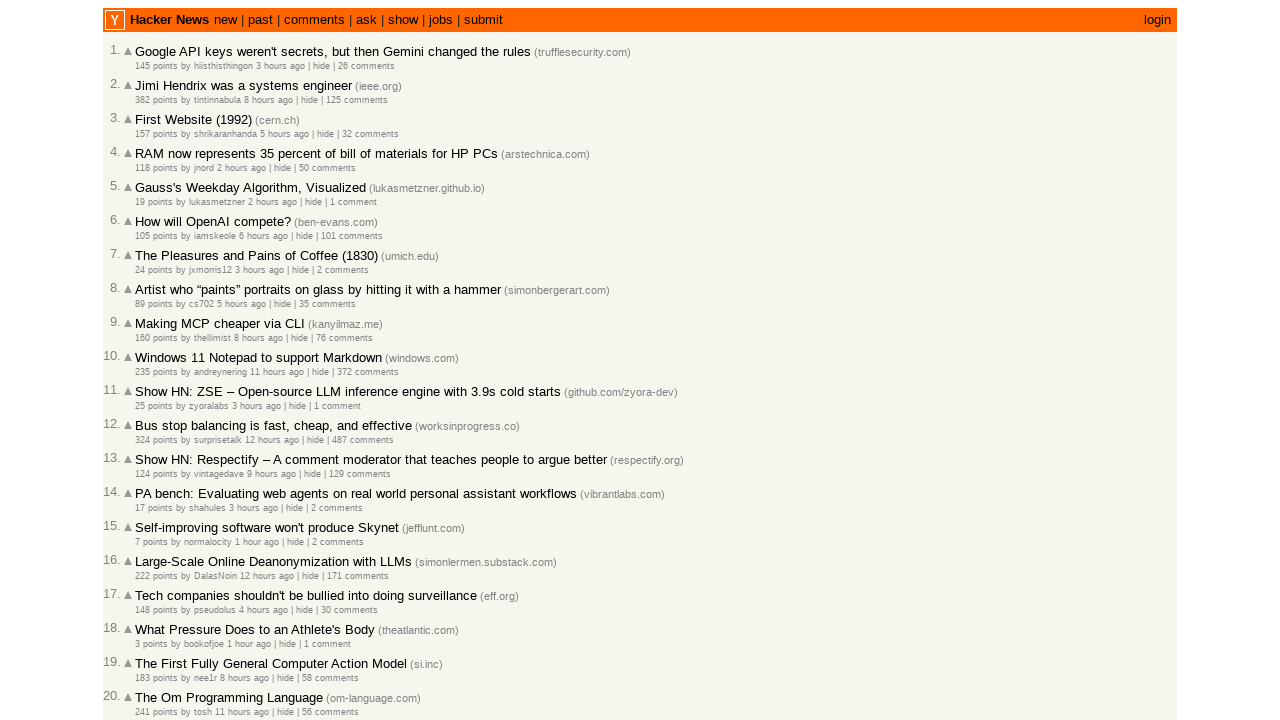

Clicked 'new' link with Ctrl modifier to open in new tab at (169, 20) on text=new
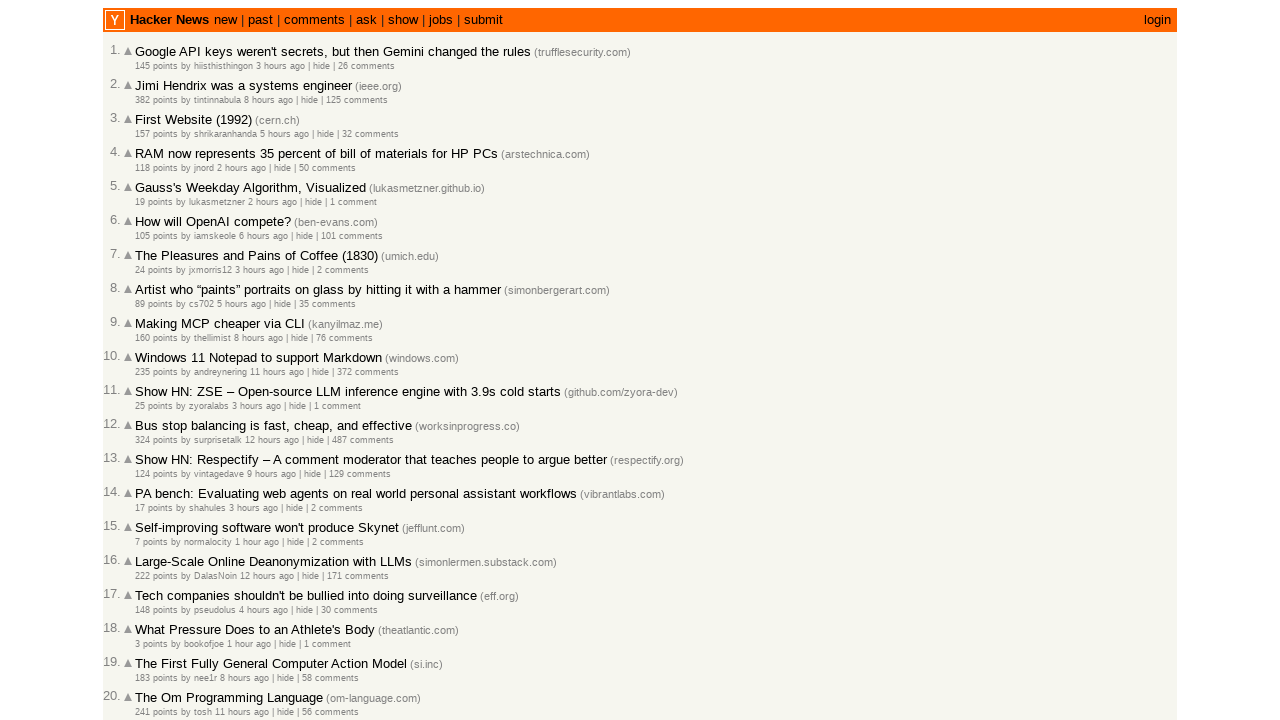

Retrieved the new page object from context
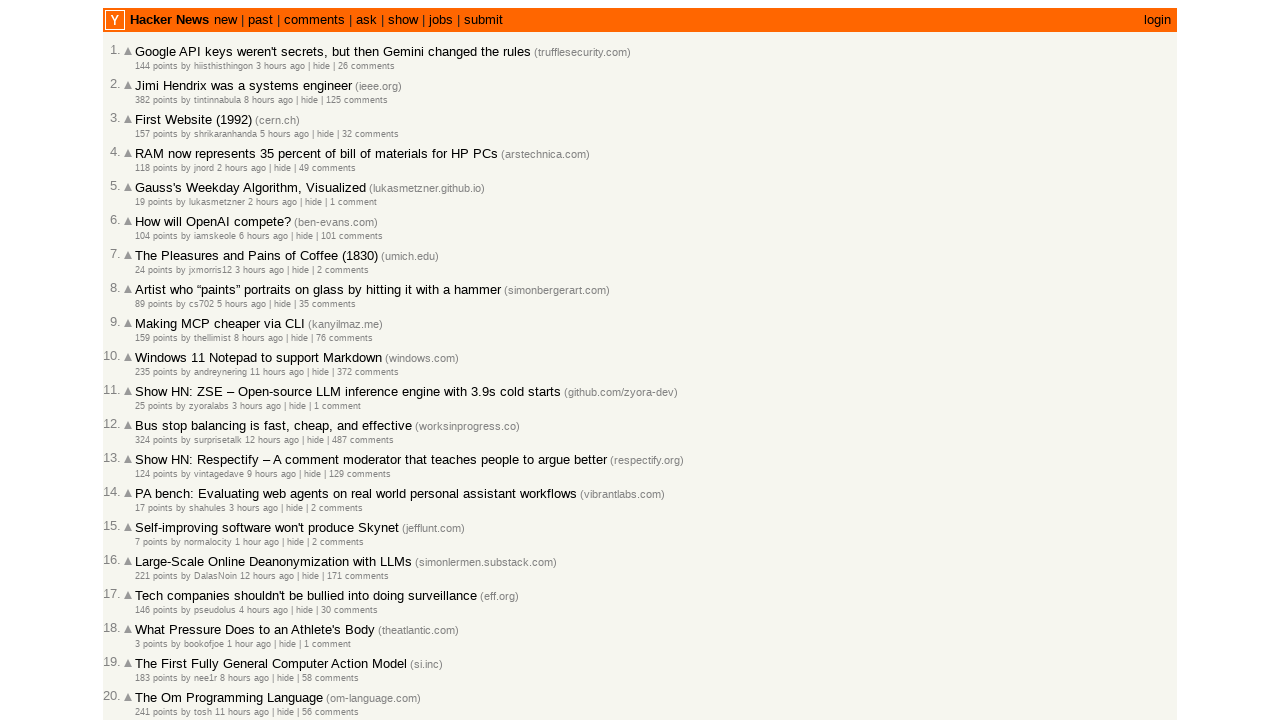

New page loaded successfully
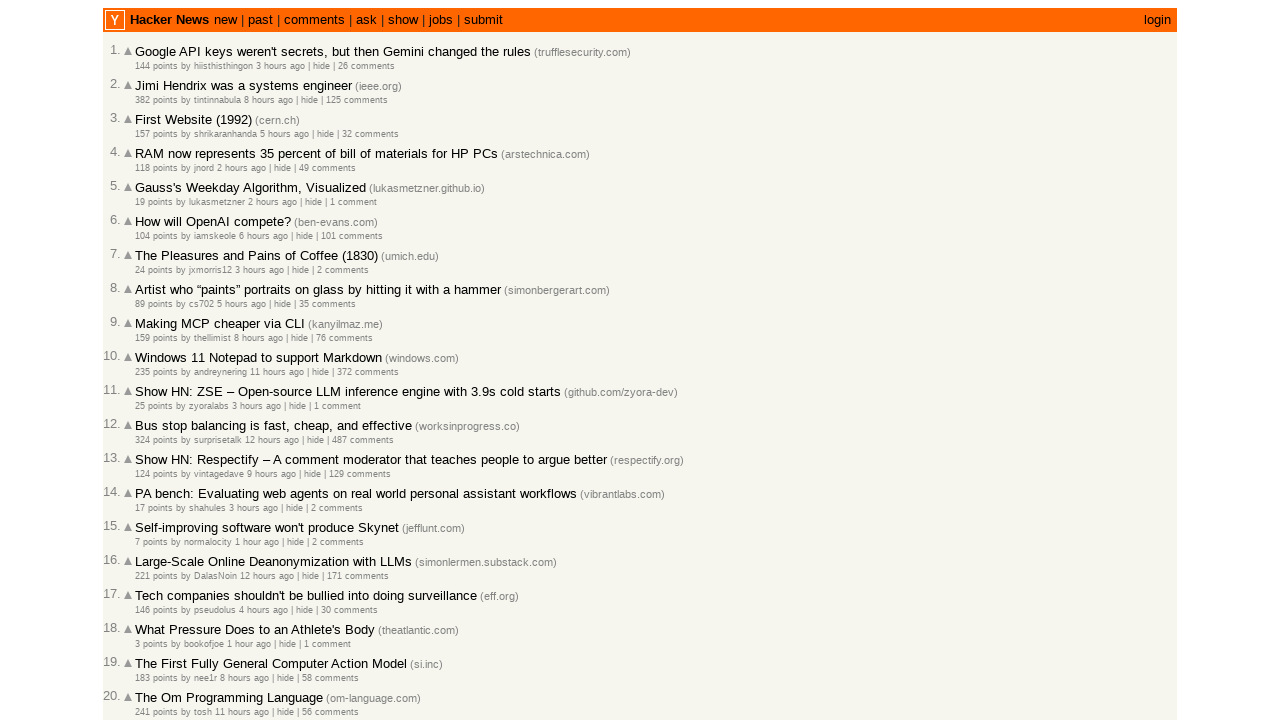

Verified that 2 tabs are now open in the context
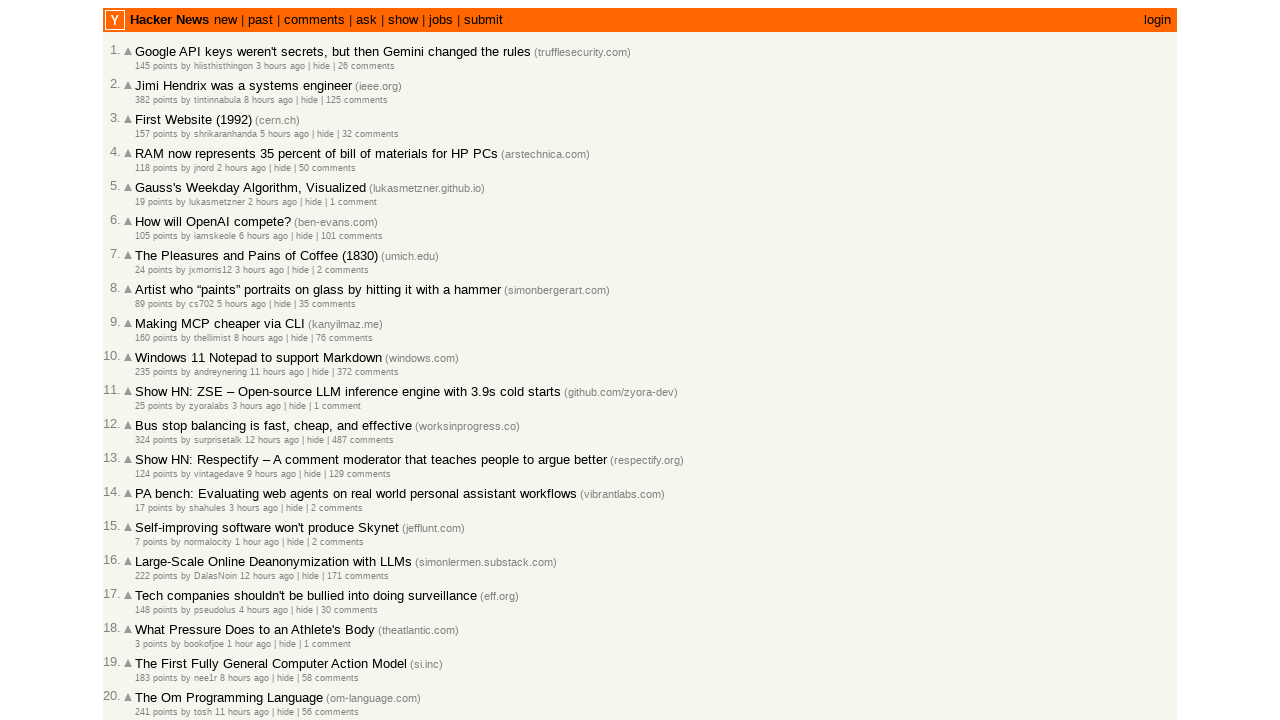

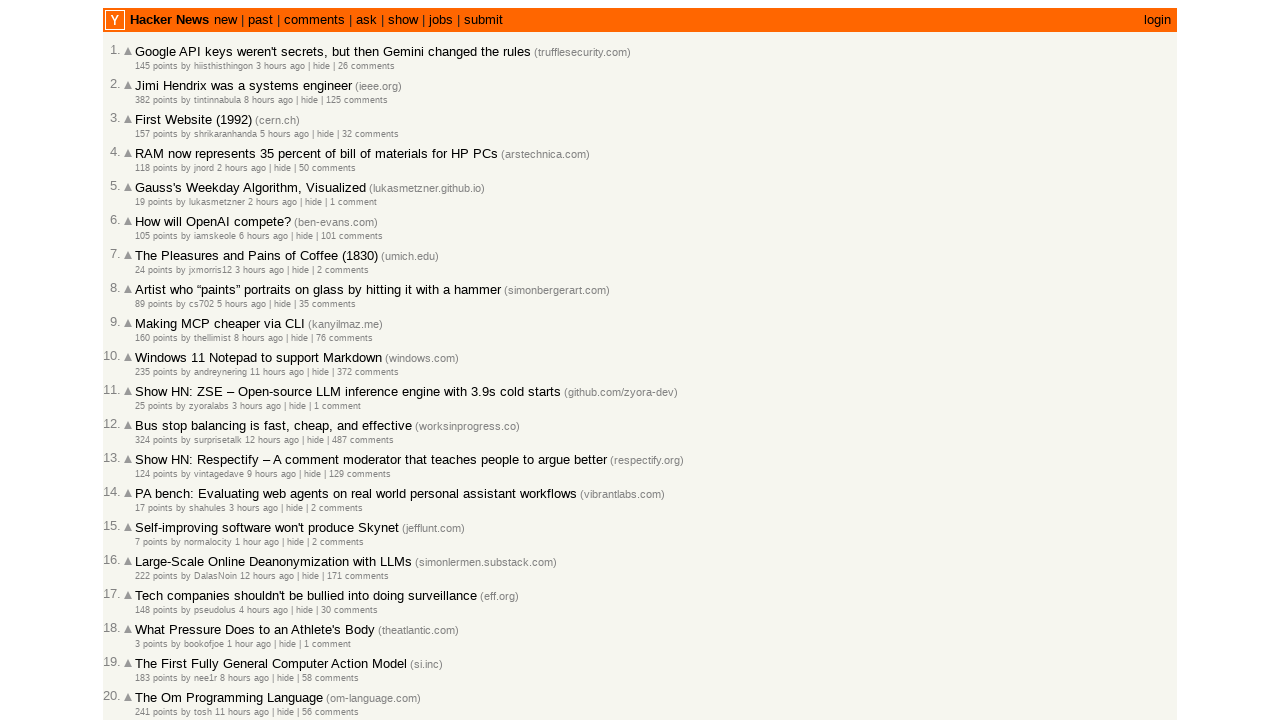